Tests user registration flow by navigating to the registration page, filling in name, email, password fields, checking the administrator checkbox, and submitting the form to verify successful registration.

Starting URL: https://front.serverest.dev/login

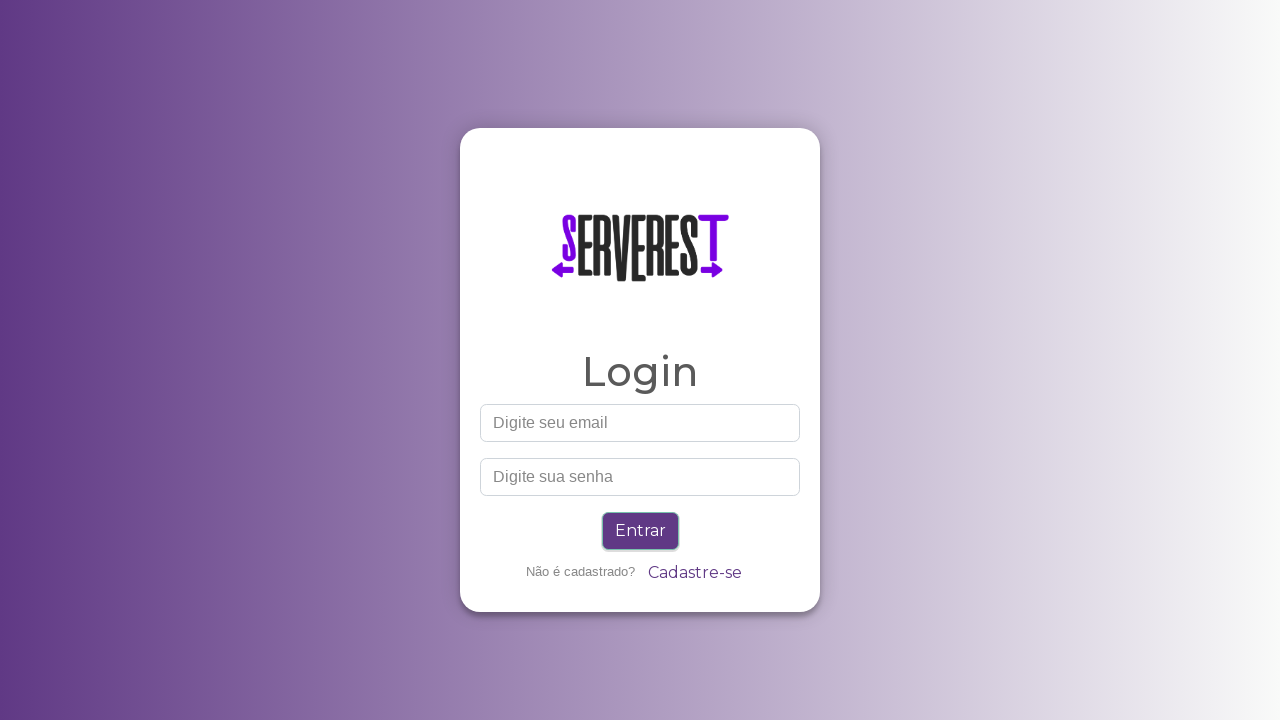

Clicked 'Cadastre-se' (Register) link to navigate to registration page at (694, 573) on text=Cadastre-se
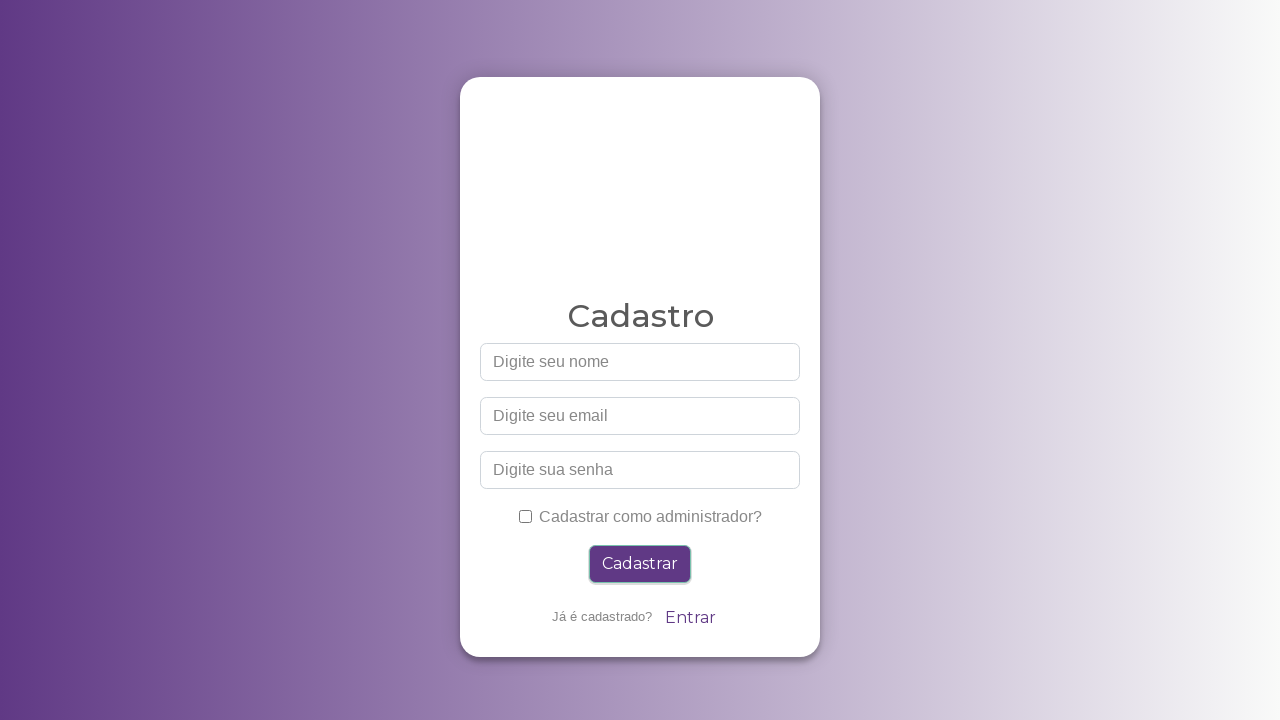

Filled name field with 'TestUser789' on #nome
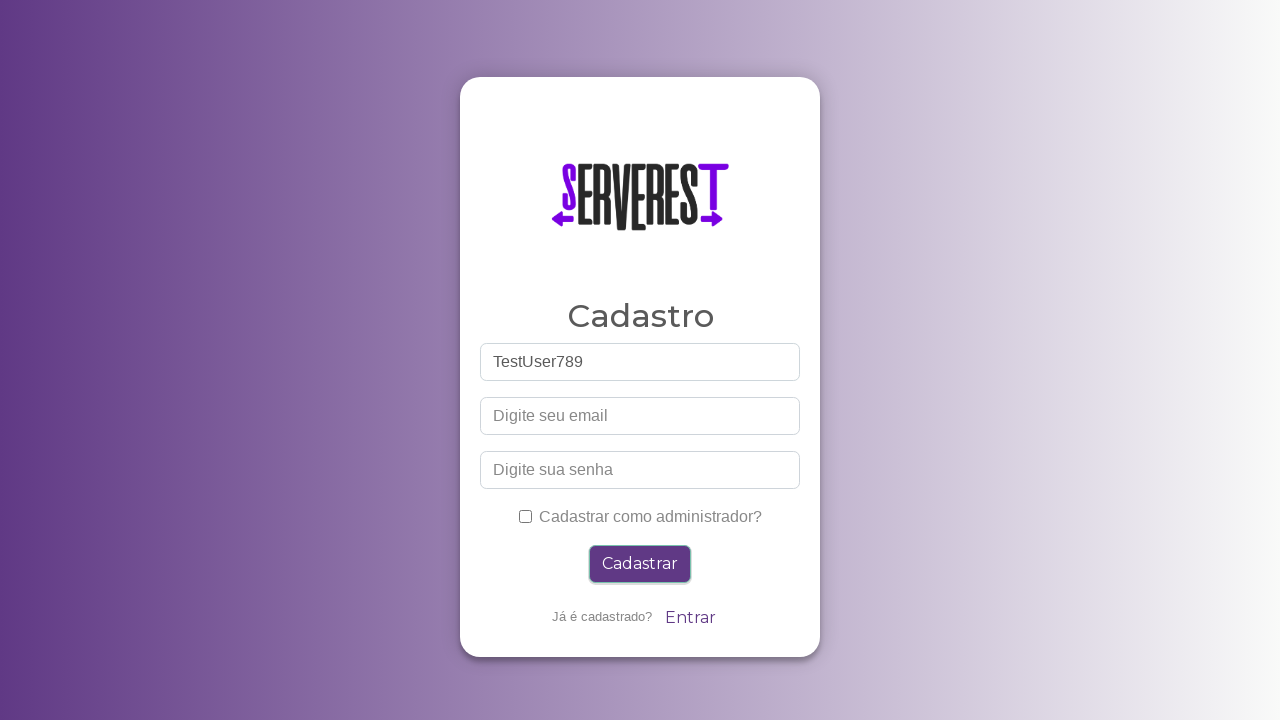

Filled email field with 'randomuser789@testmail.com' on #email
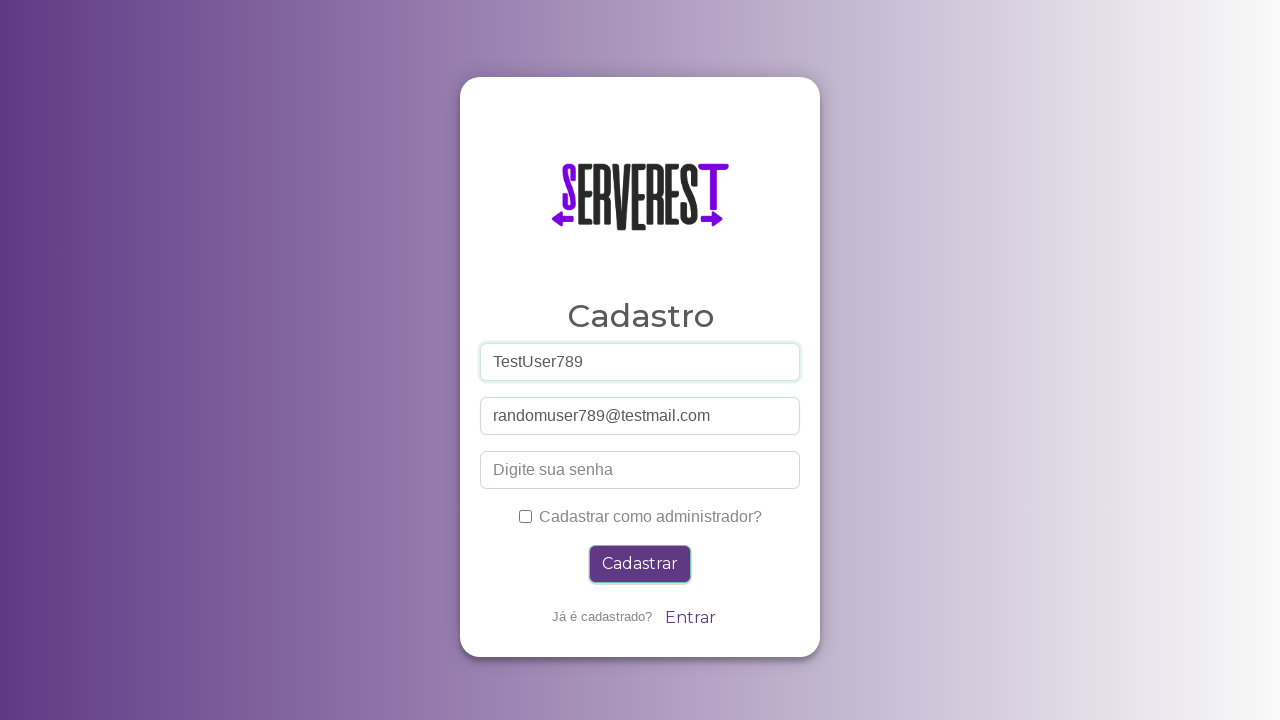

Filled password field with 'securepass456' on #password
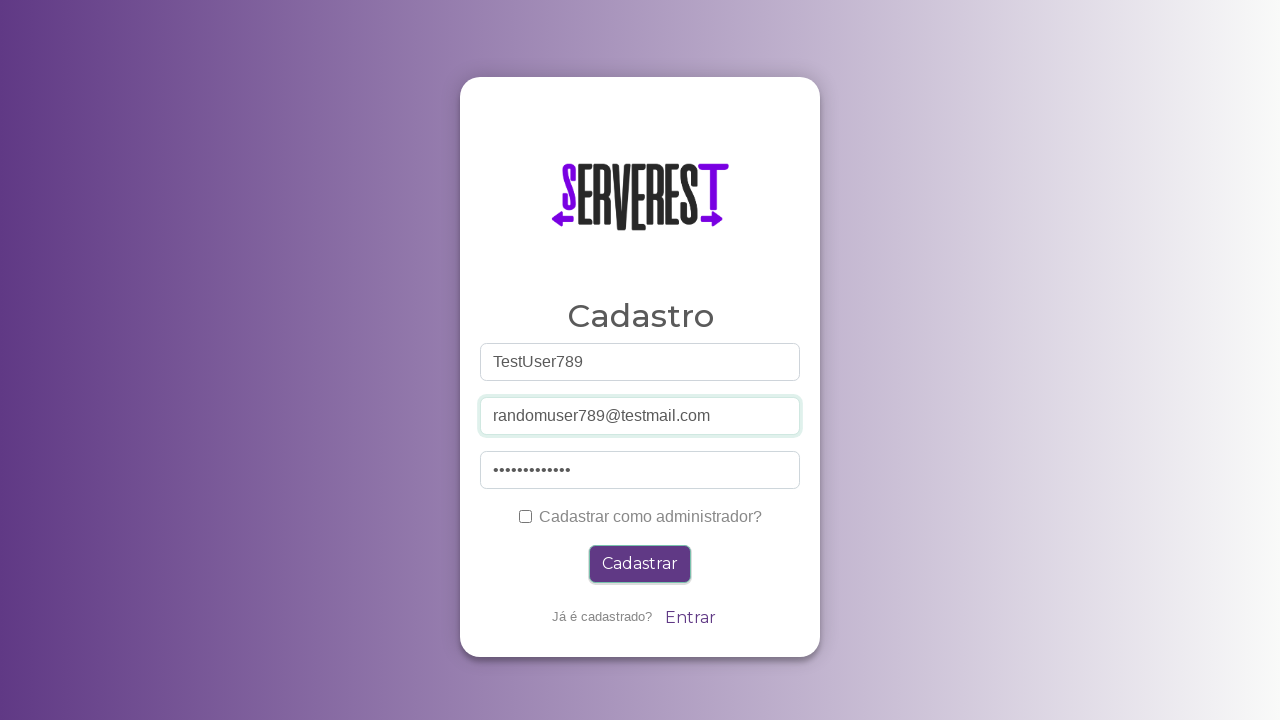

Checked administrator checkbox at (525, 516) on #administrador
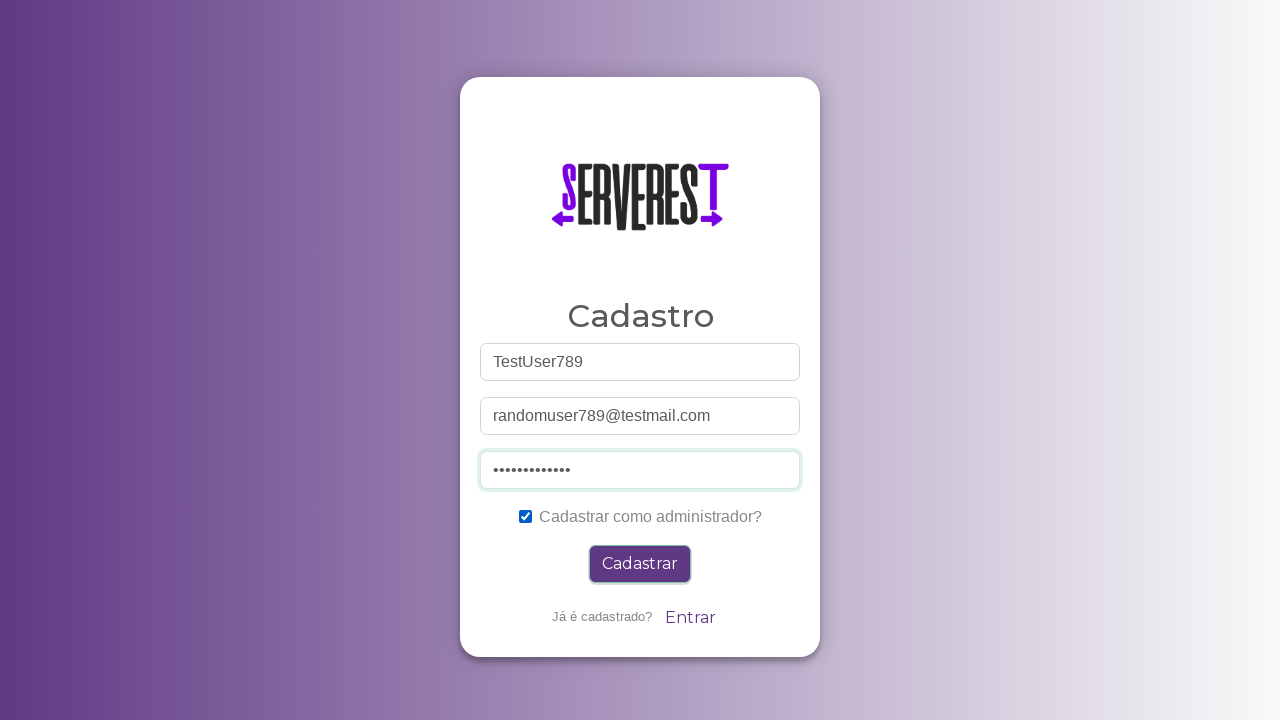

Clicked register button to submit form at (640, 564) on .btn-primary
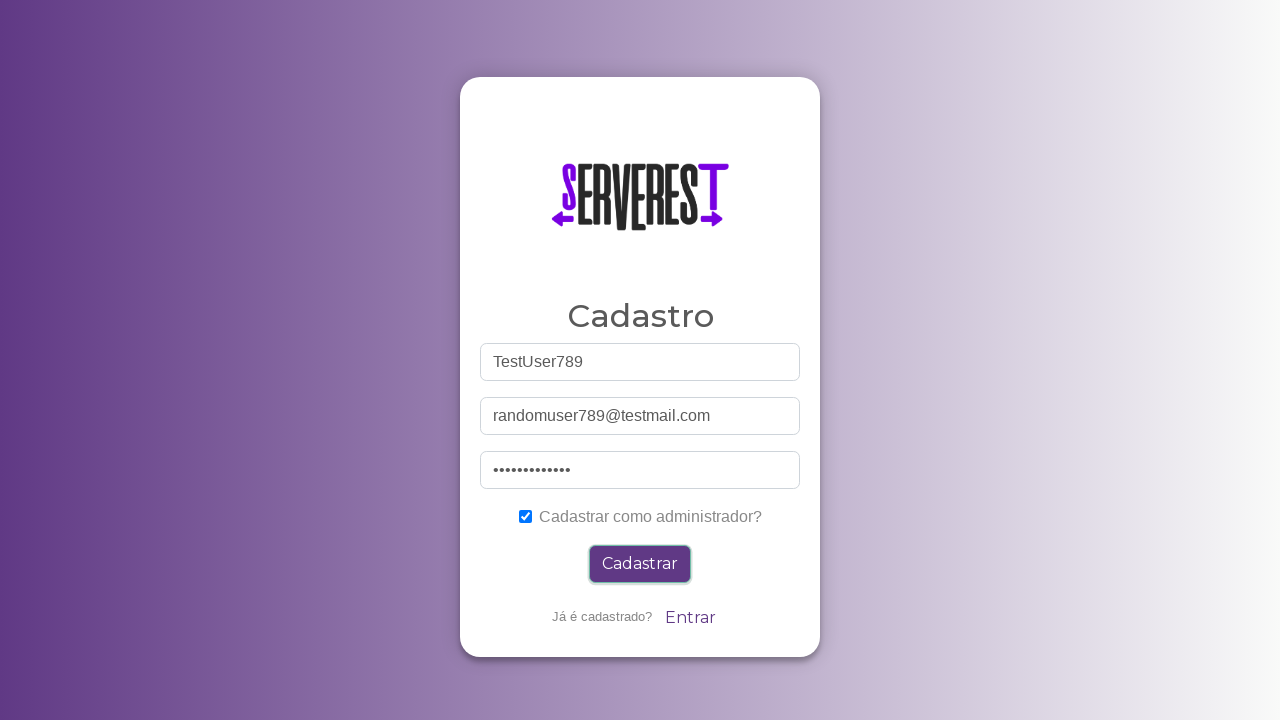

Success message displayed, registration completed successfully
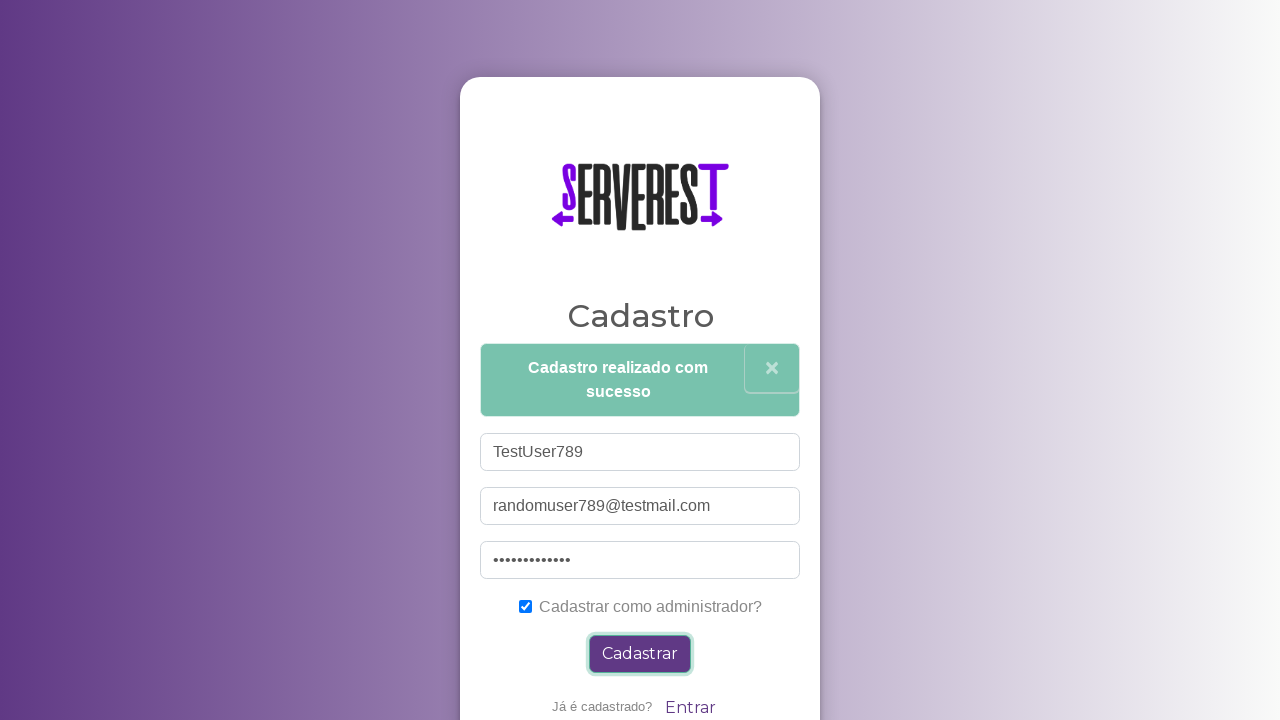

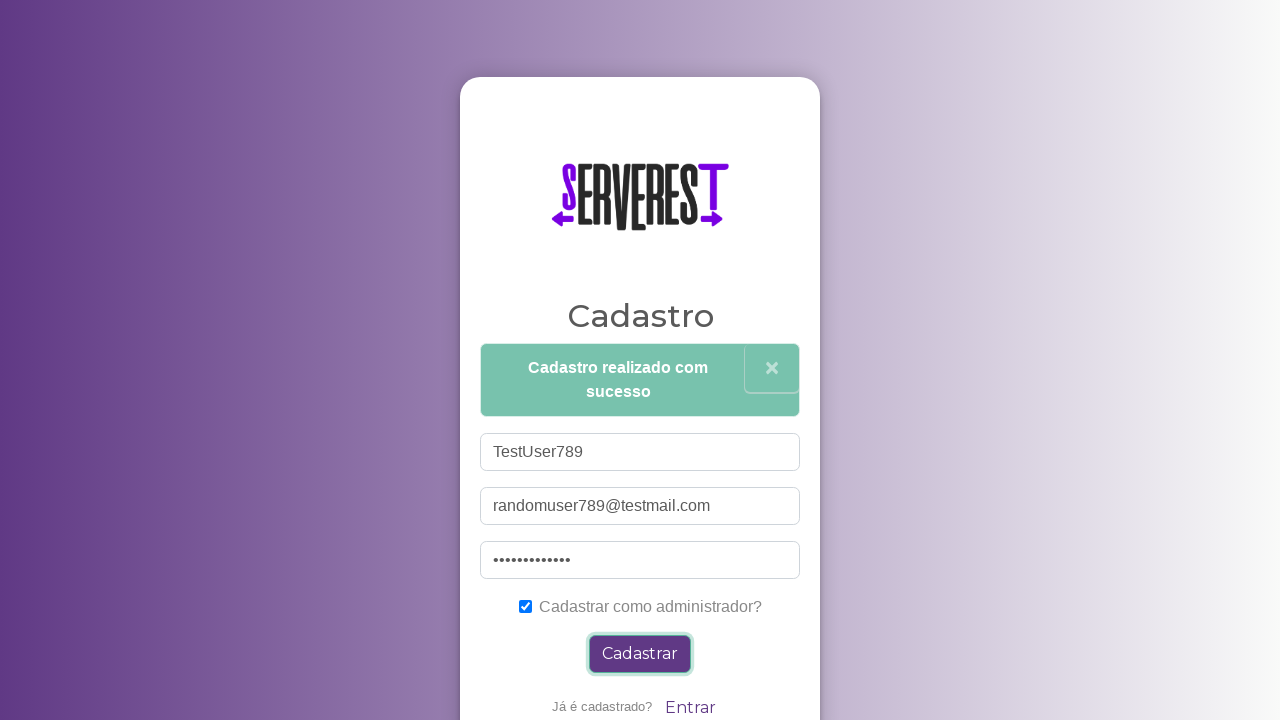